Tests navigation by clicking on the homepage link and verifying the URL changes to the homepage

Starting URL: https://acctabootcamp.github.io/site/examples/actions

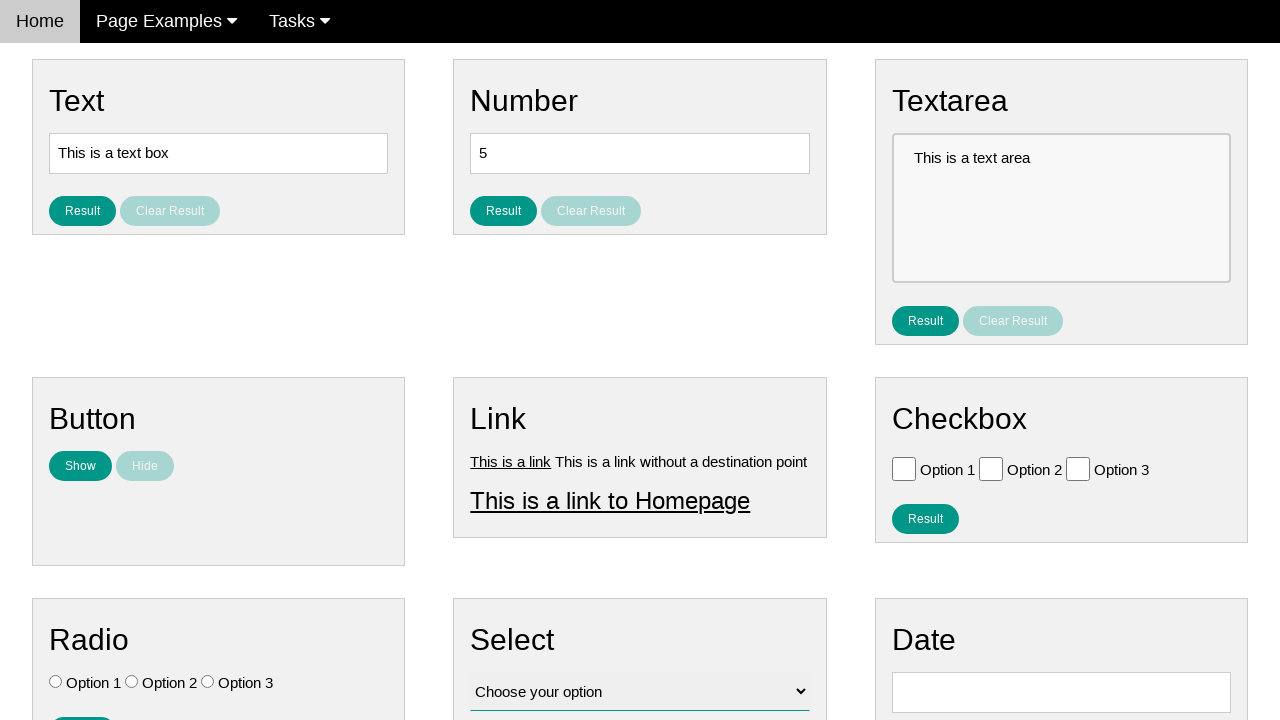

Clicked on the homepage link at (610, 500) on #homepage_link
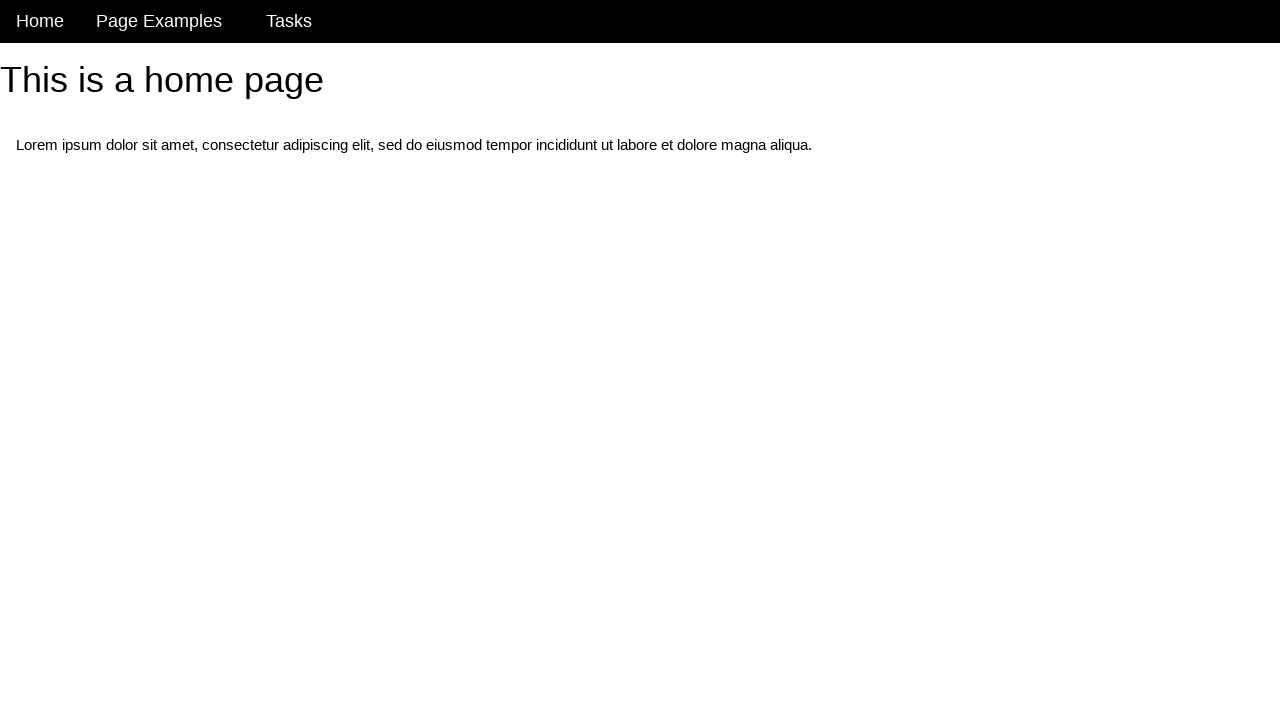

Navigation to homepage completed, URL changed to https://acctabootcamp.github.io/site/
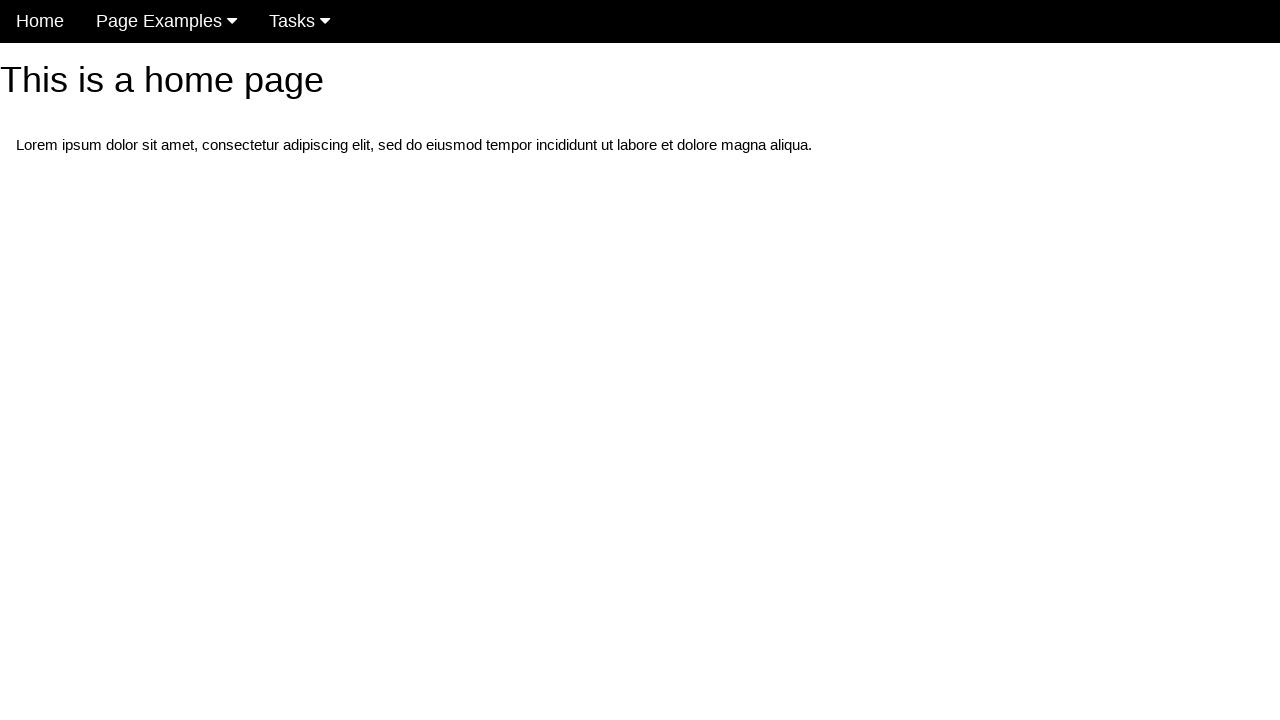

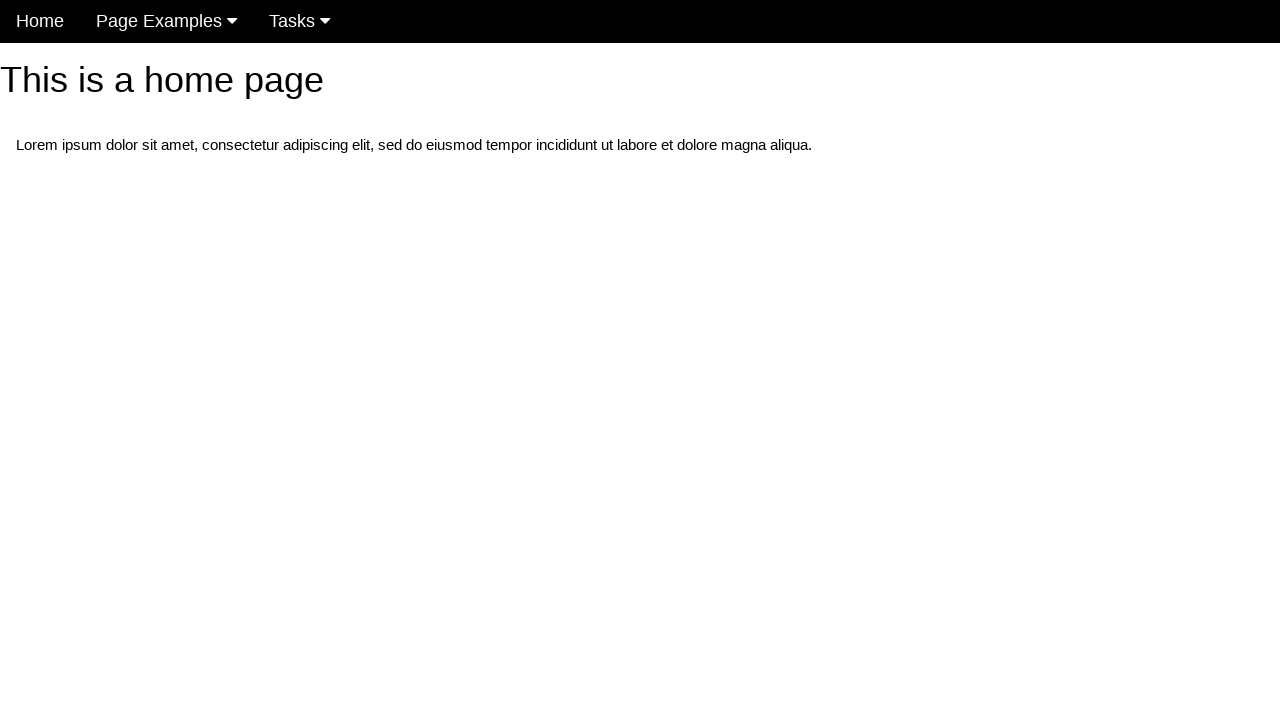